Navigates to the Rahul Shetty Academy homepage and verifies the page loads by checking the title

Starting URL: https://rahulshettyacademy.com/#/index

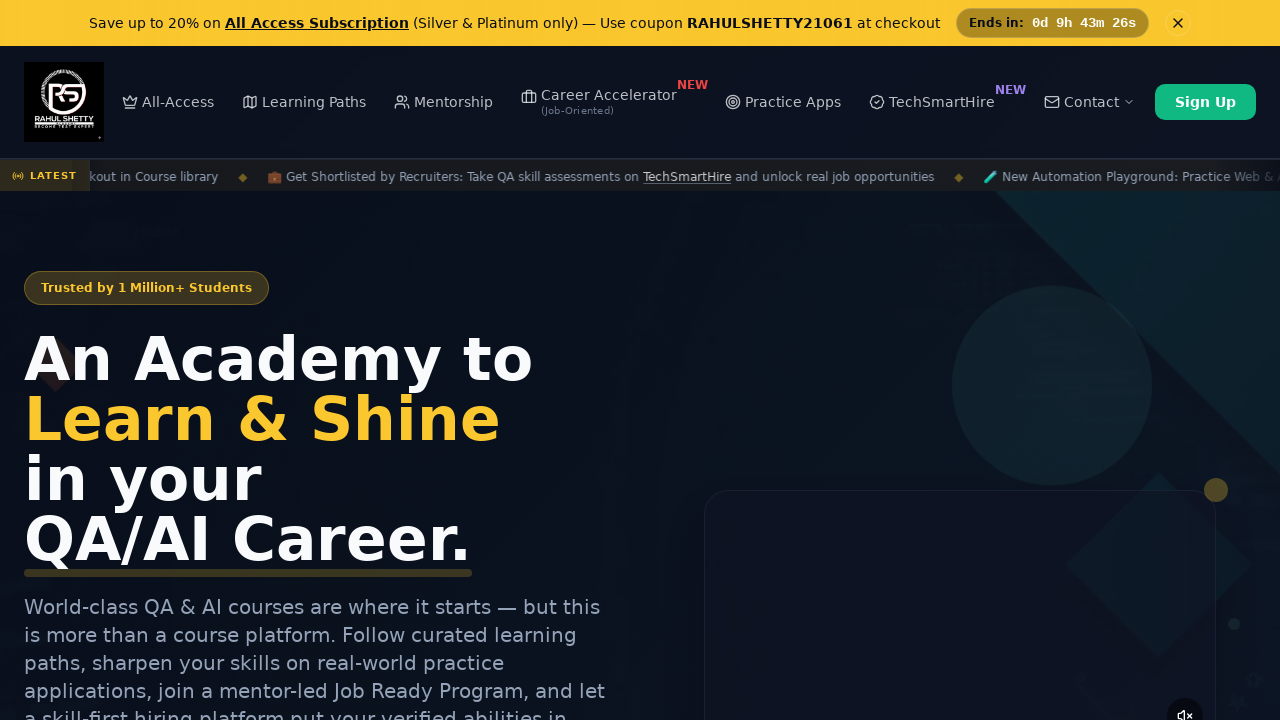

Waited for page DOM content to load
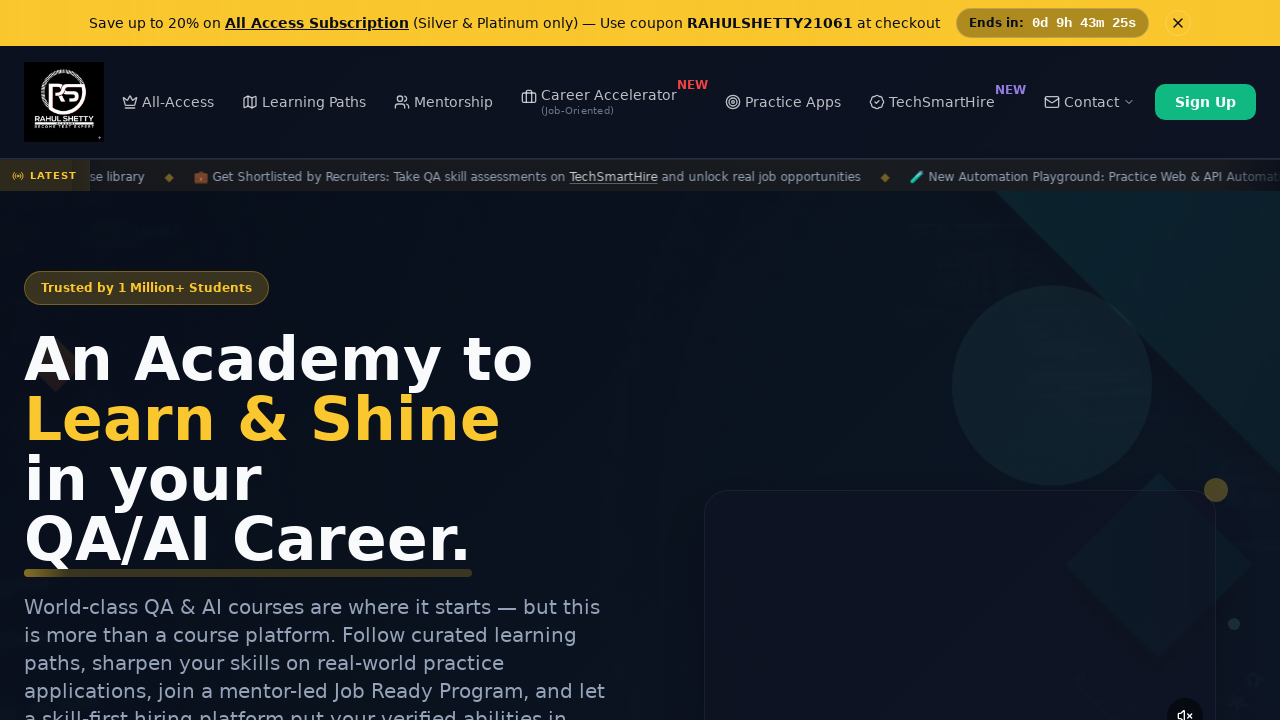

Retrieved page title: Rahul Shetty Academy | QA Automation, Playwright, AI Testing & Online Training
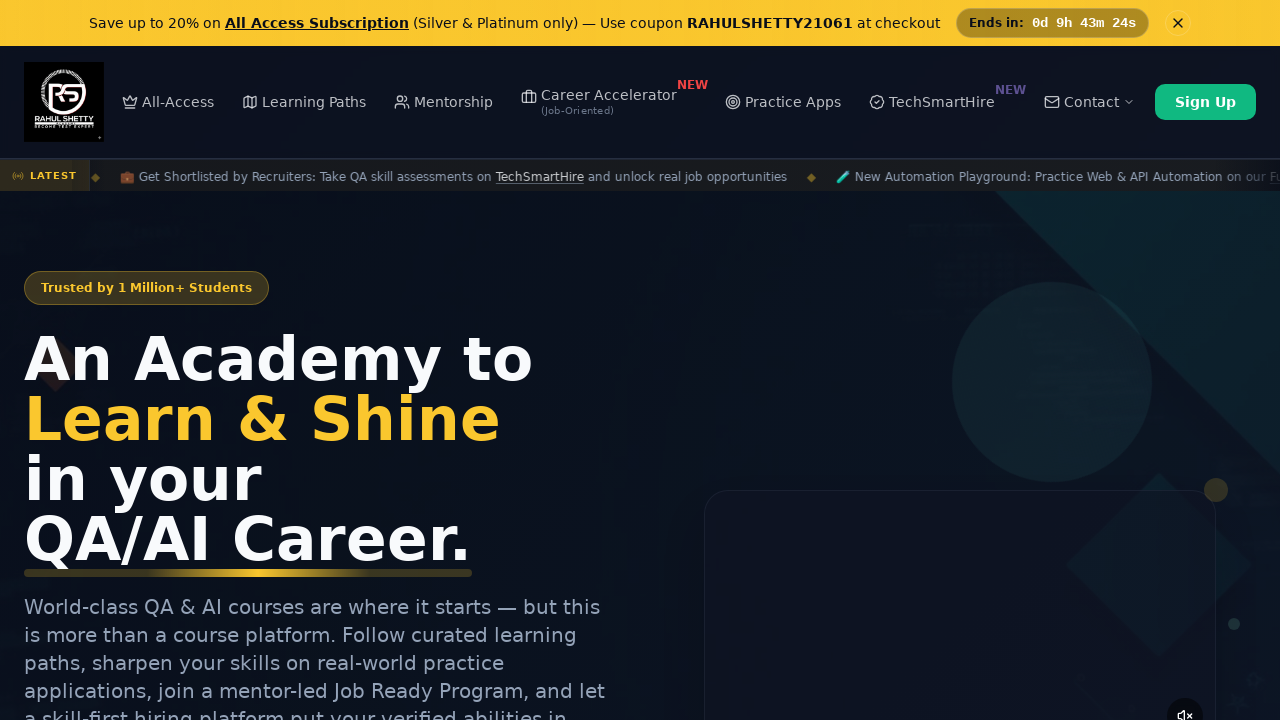

Verified that page title is not empty
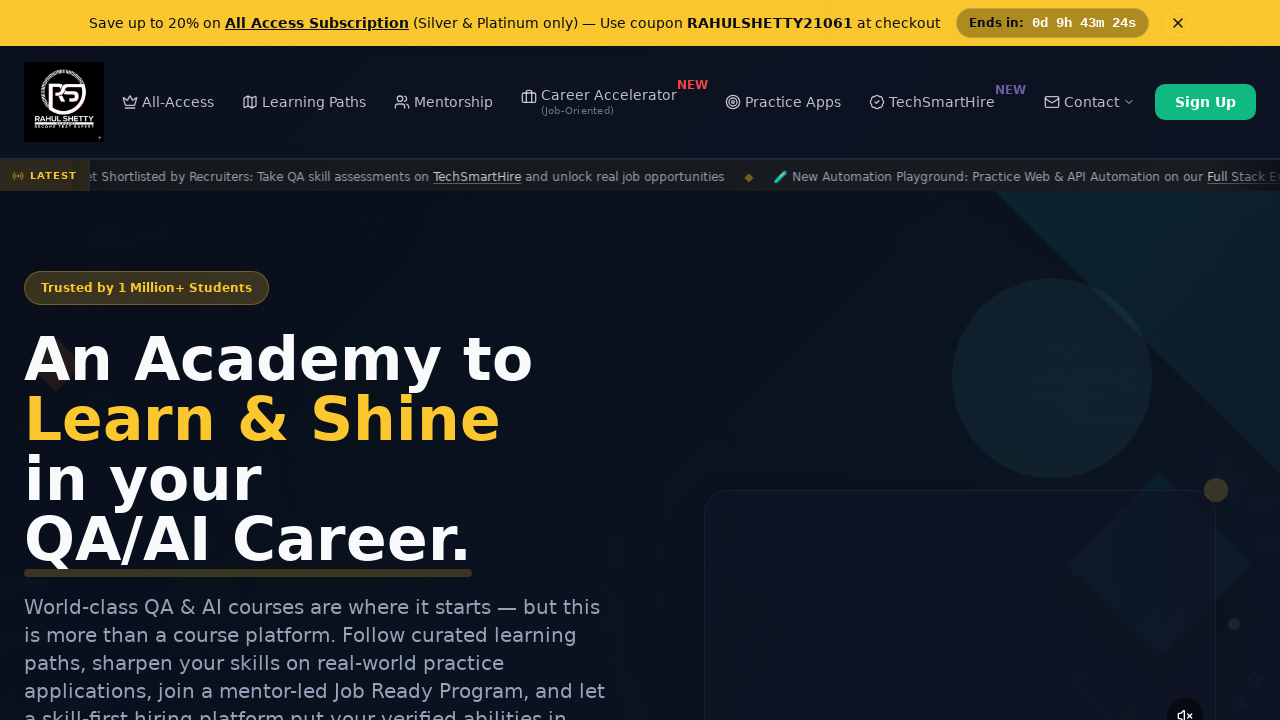

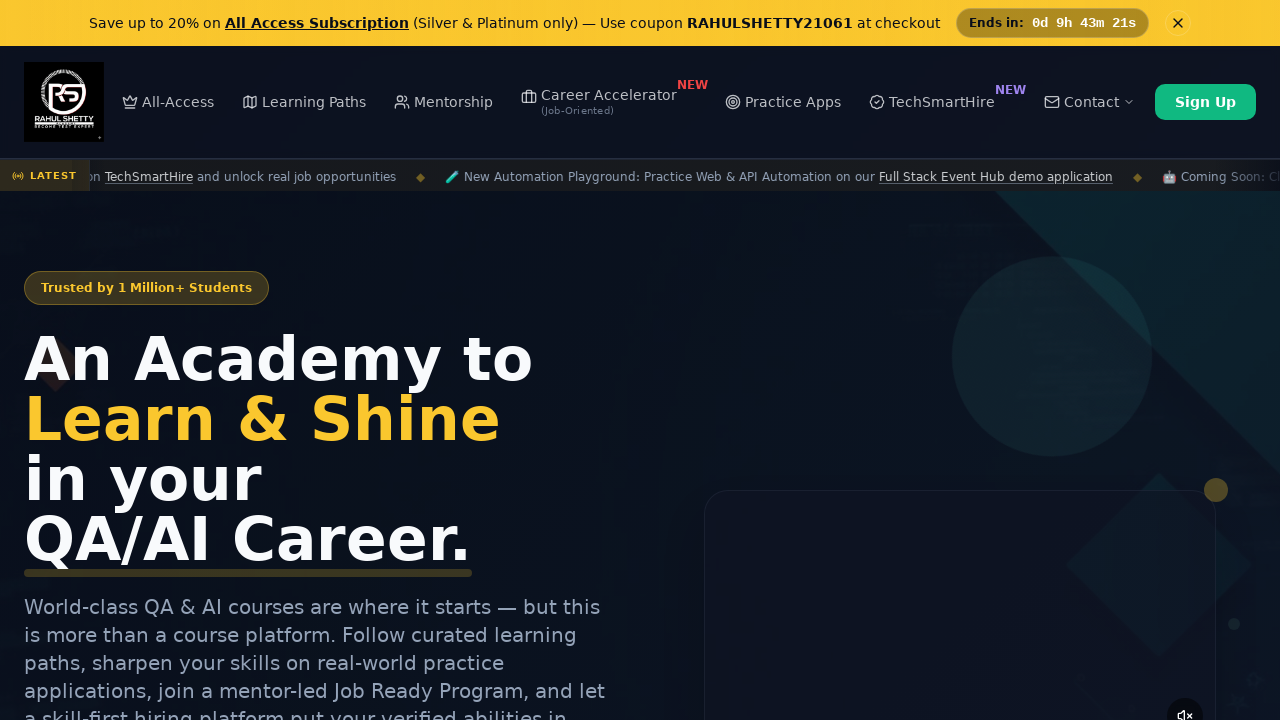